Navigates to the Laptops category, clicks on MacBook Air product, and verifies the product name is displayed correctly on the product detail page.

Starting URL: https://demoblaze.com/

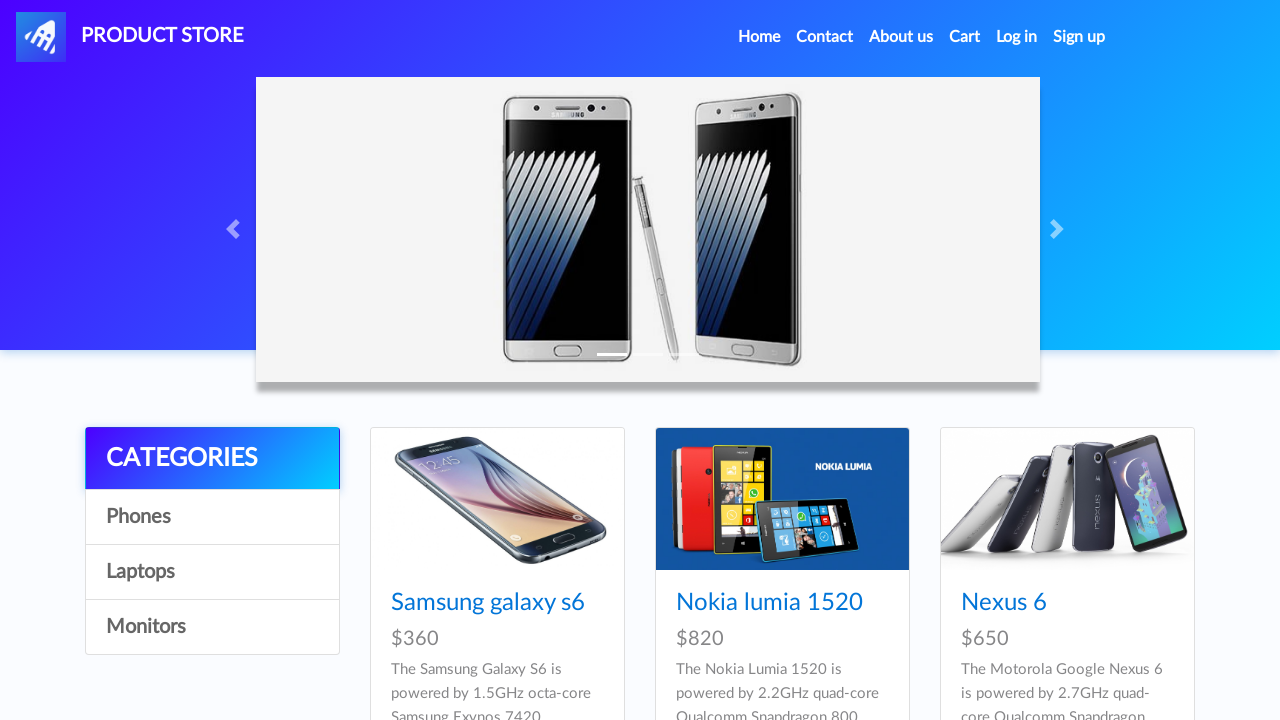

Clicked on Laptops category at (212, 572) on xpath=//*[@id='itemc'][2]
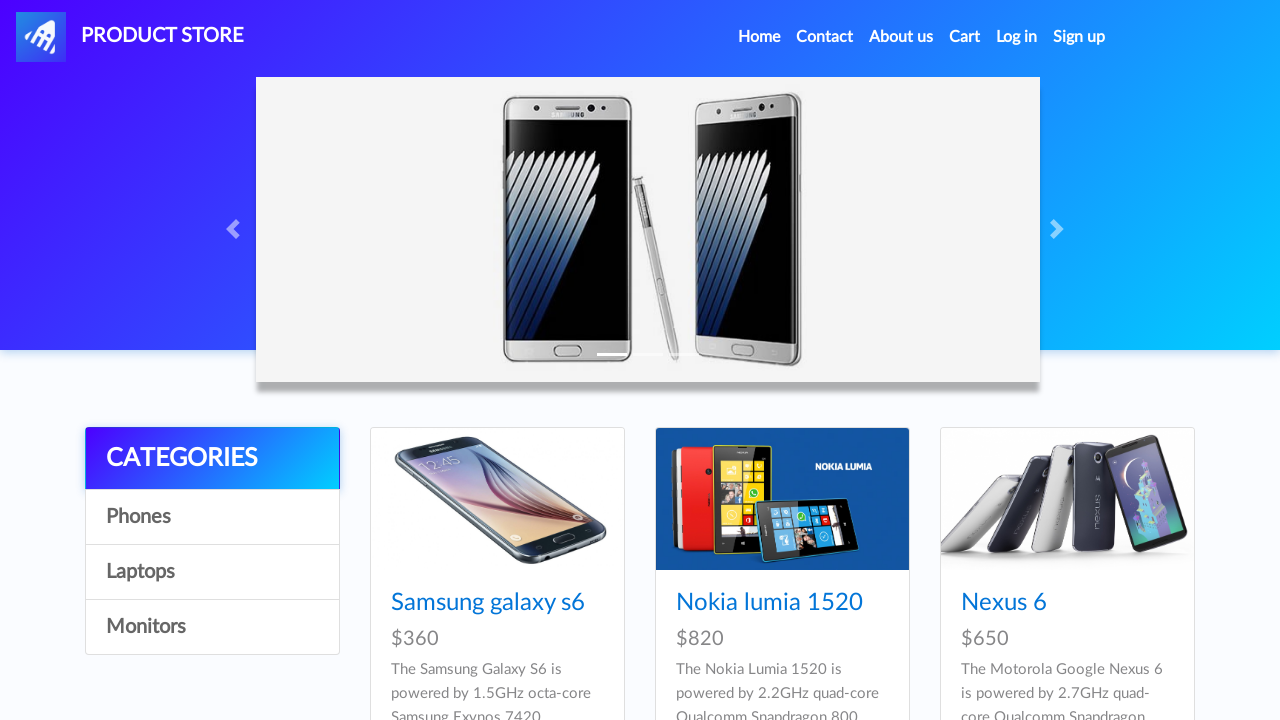

Clicked on MacBook Air product at (1028, 603) on xpath=//a[contains(., 'MacBook air')]
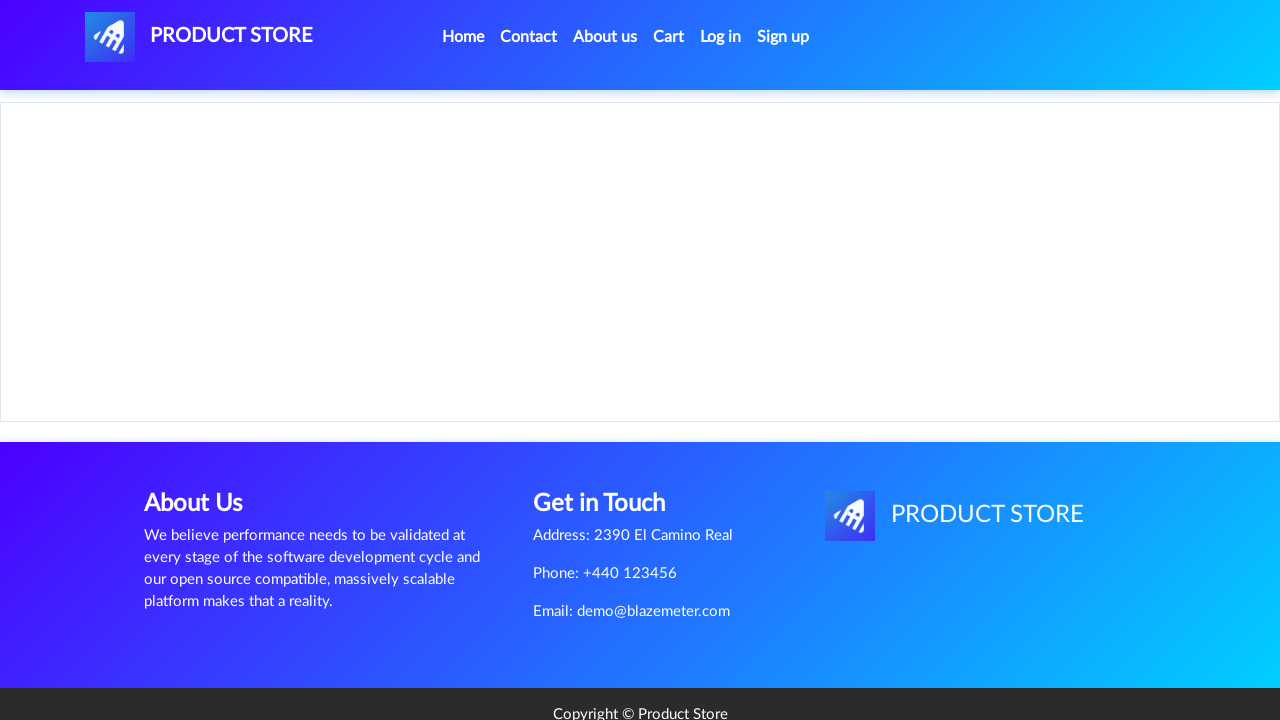

Product detail page loaded and product name heading appeared
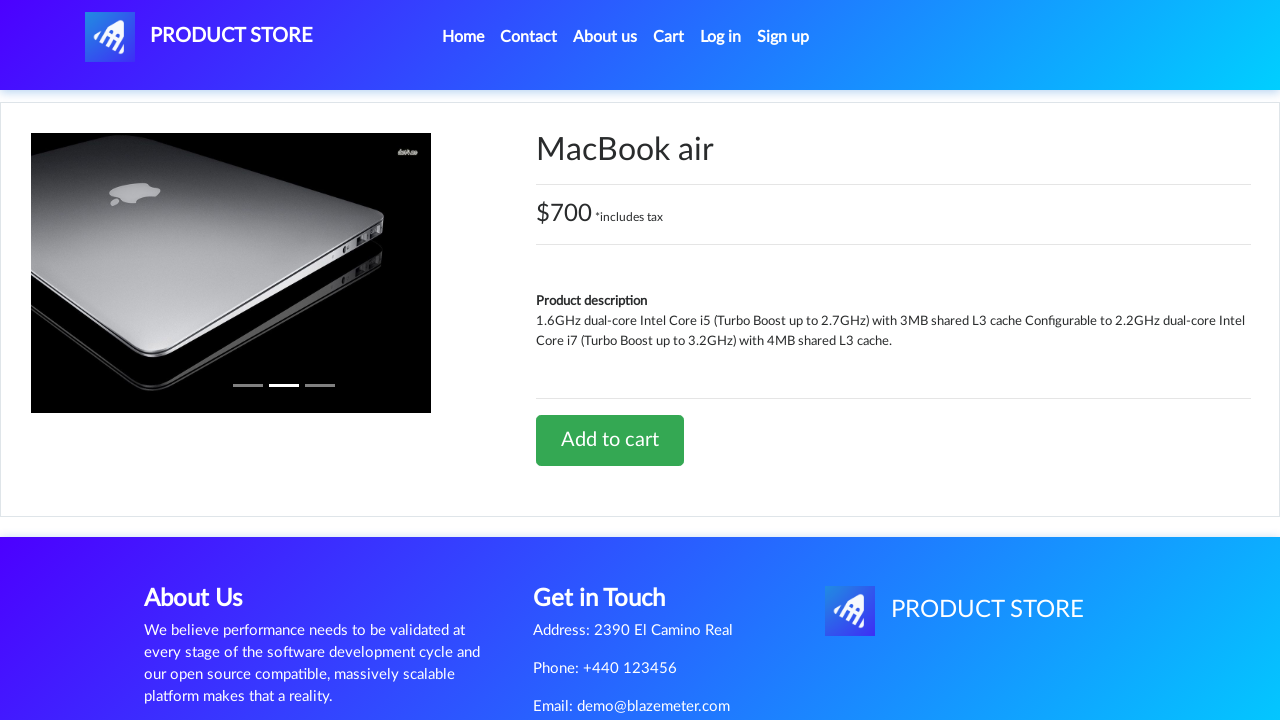

Located product name element
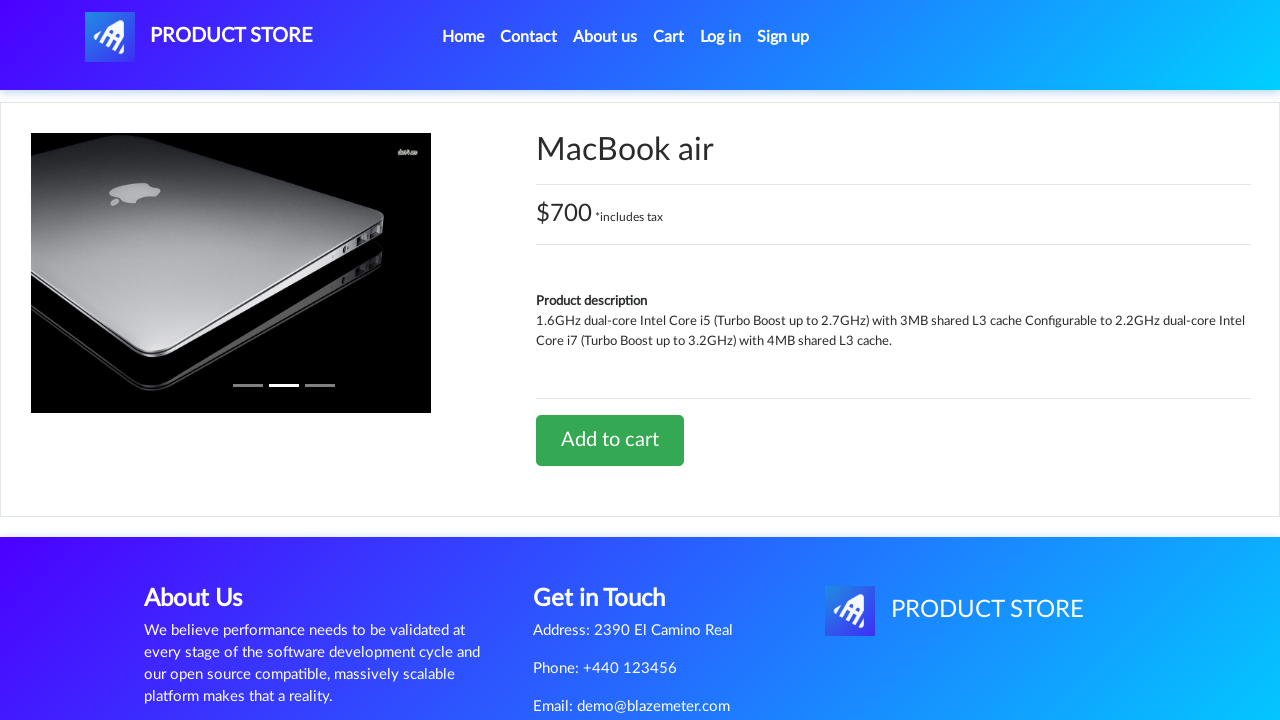

Verified product name is 'MacBook air'
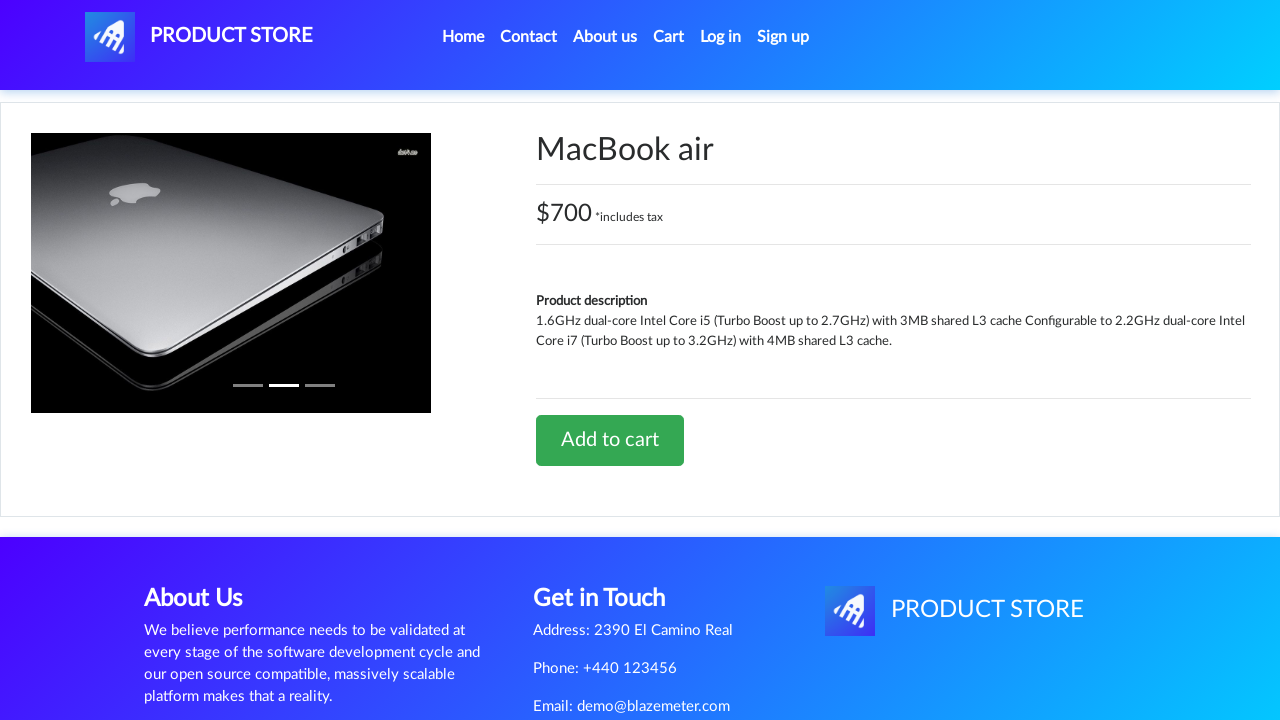

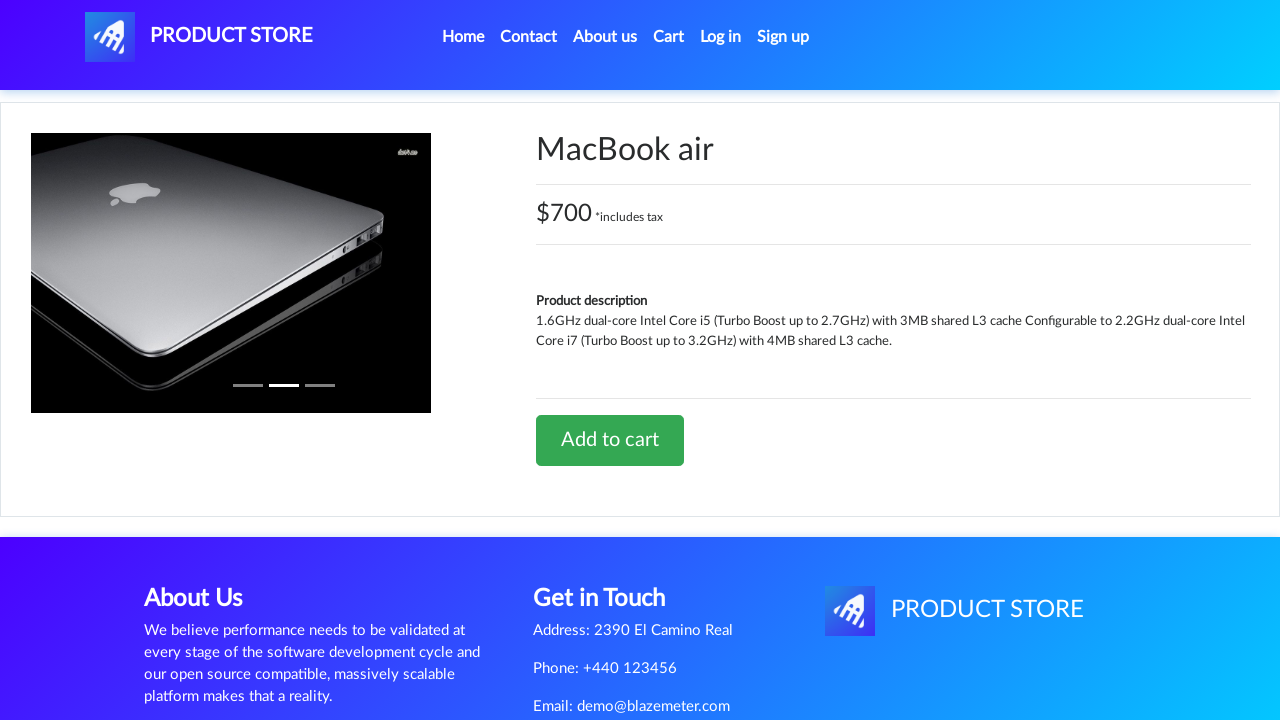